Navigates to the Resources page of a BMI Calculator site and verifies that the "WHO - Obesity and Overweight Facts" link opens the correct WHO webpage in a new tab.

Starting URL: https://vagdevimahendrada.github.io/BMICalculator/

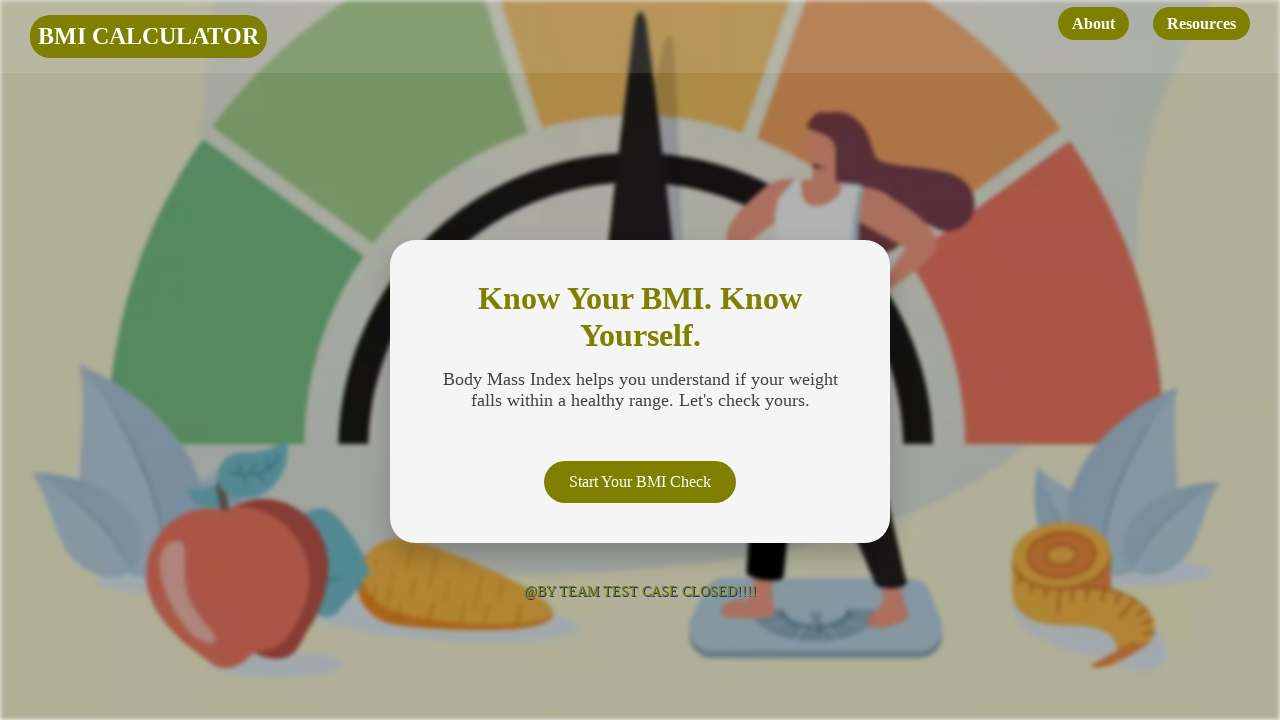

Clicked on Resources link to navigate to resources page at (1202, 24) on internal:role=link[name="Resources"i]
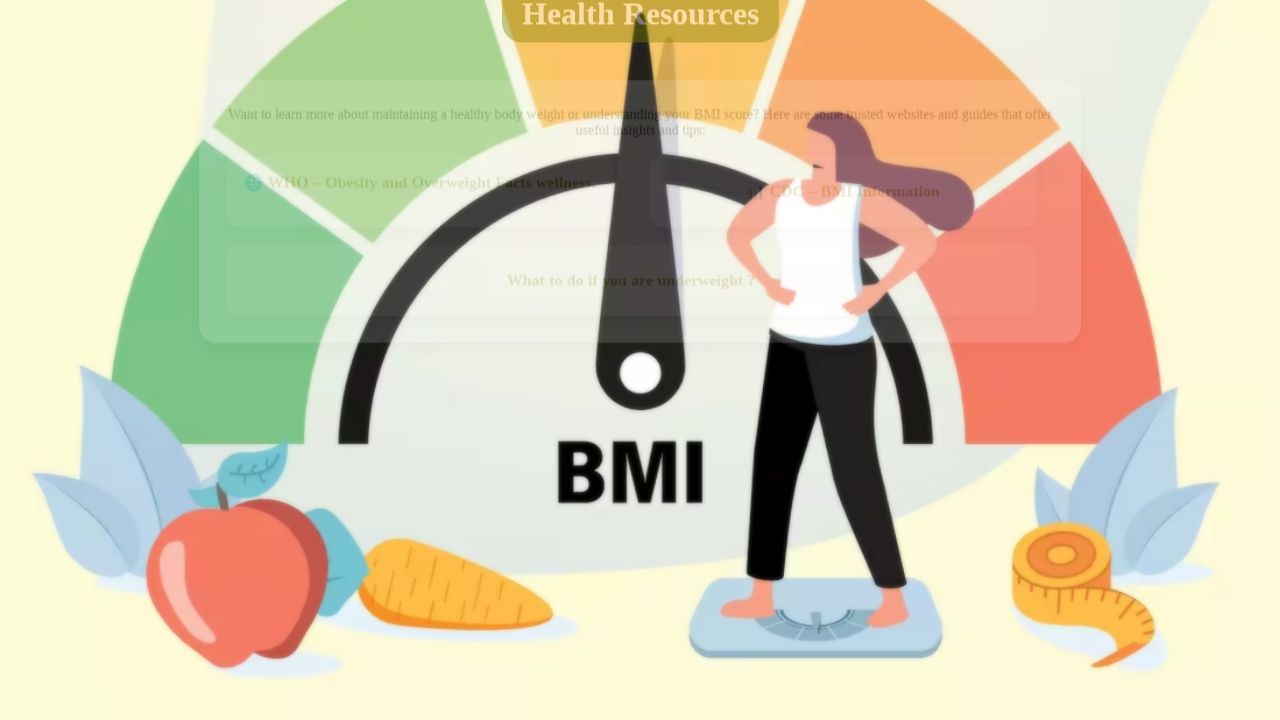

Health Resources heading loaded and is visible
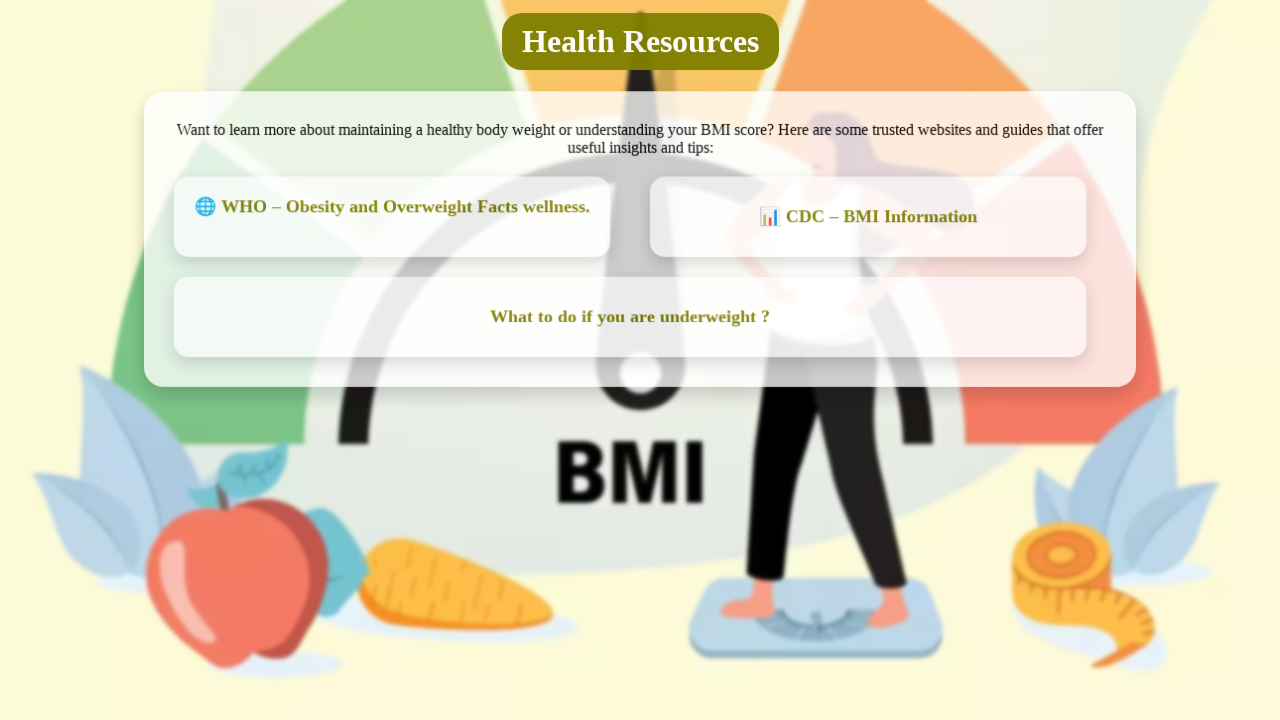

Clicked on WHO - Obesity and Overweight Facts link at (390, 208) on xpath=//a[contains(text(),'Obesity and')]
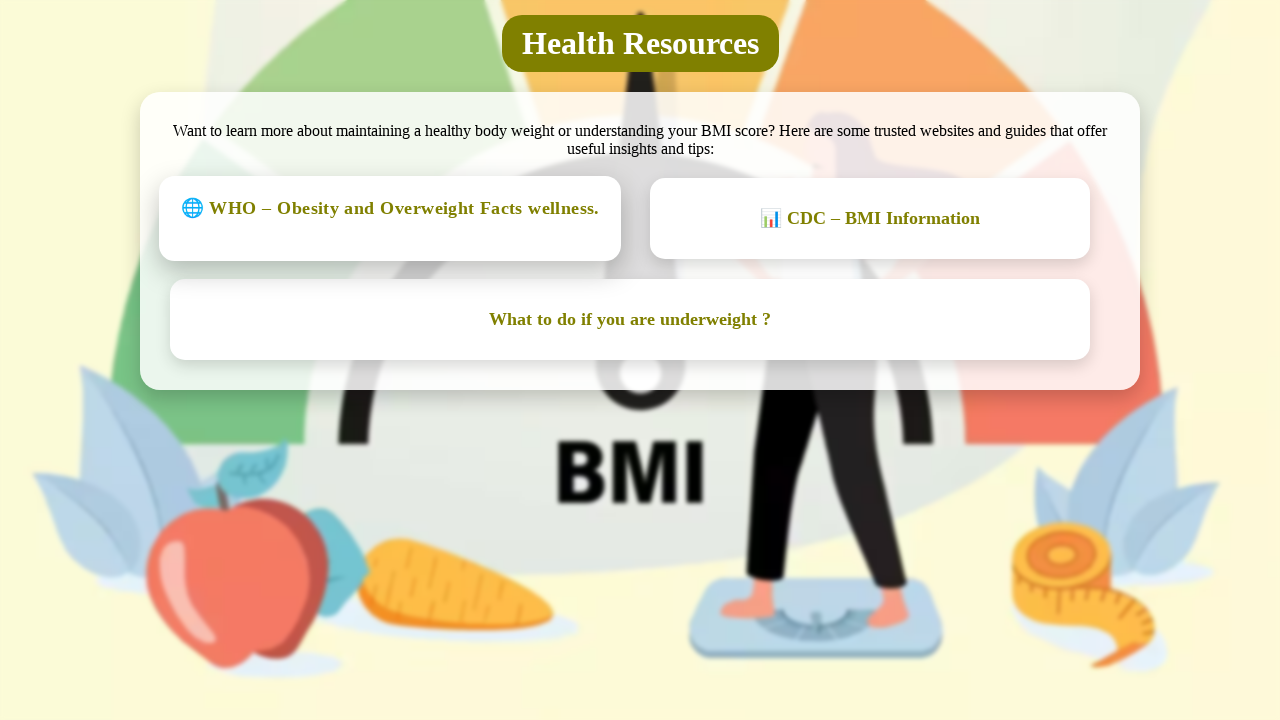

New WHO page loaded successfully
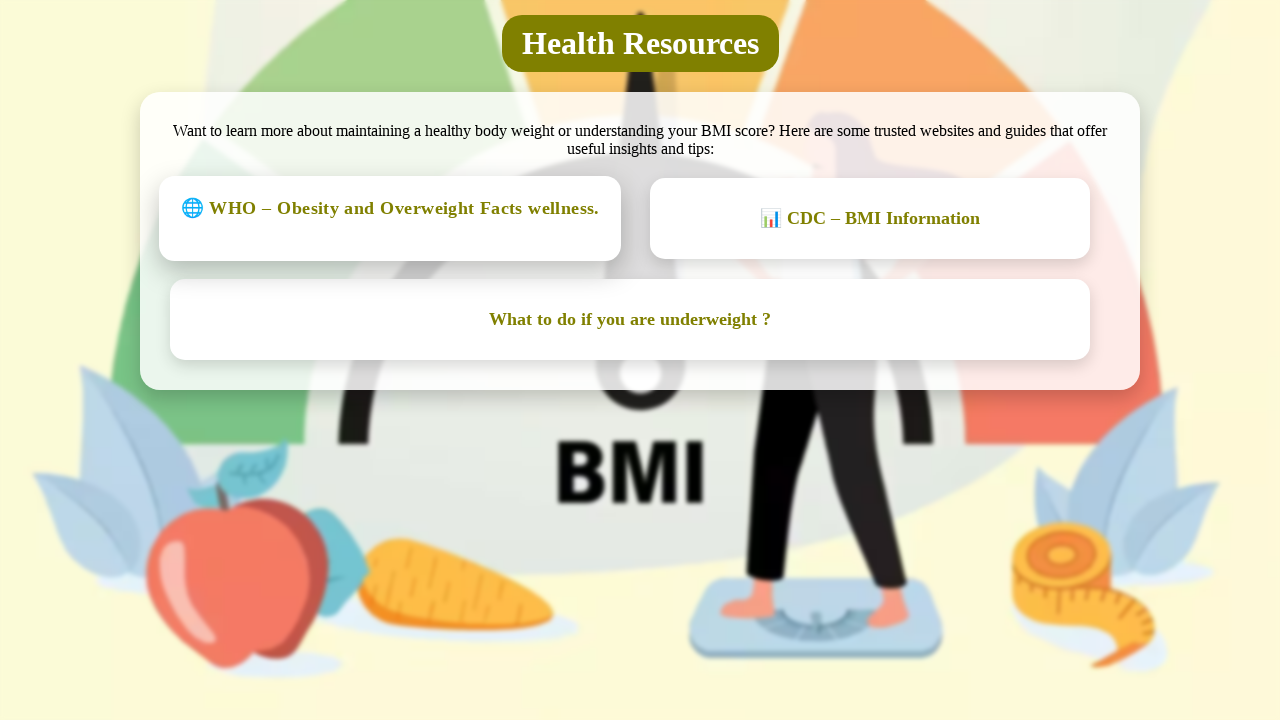

Verified WHO - Obesity and Overweight Facts page URL is correct
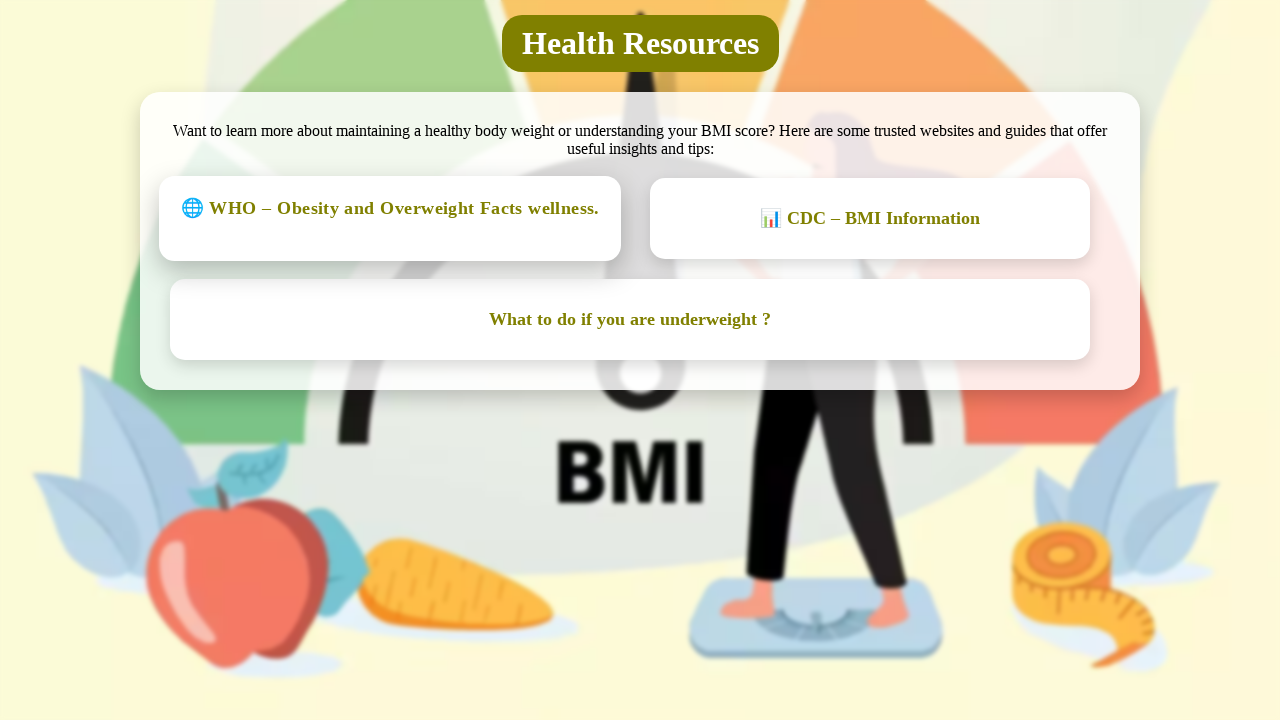

Closed the WHO page
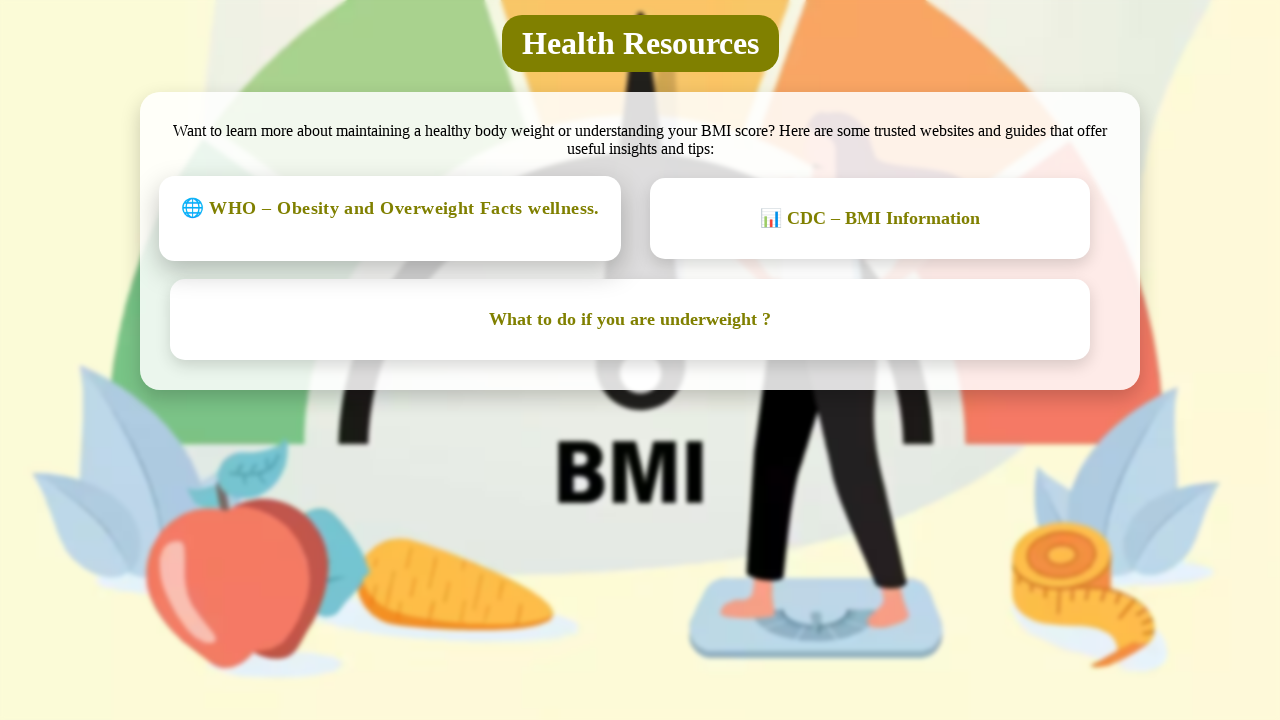

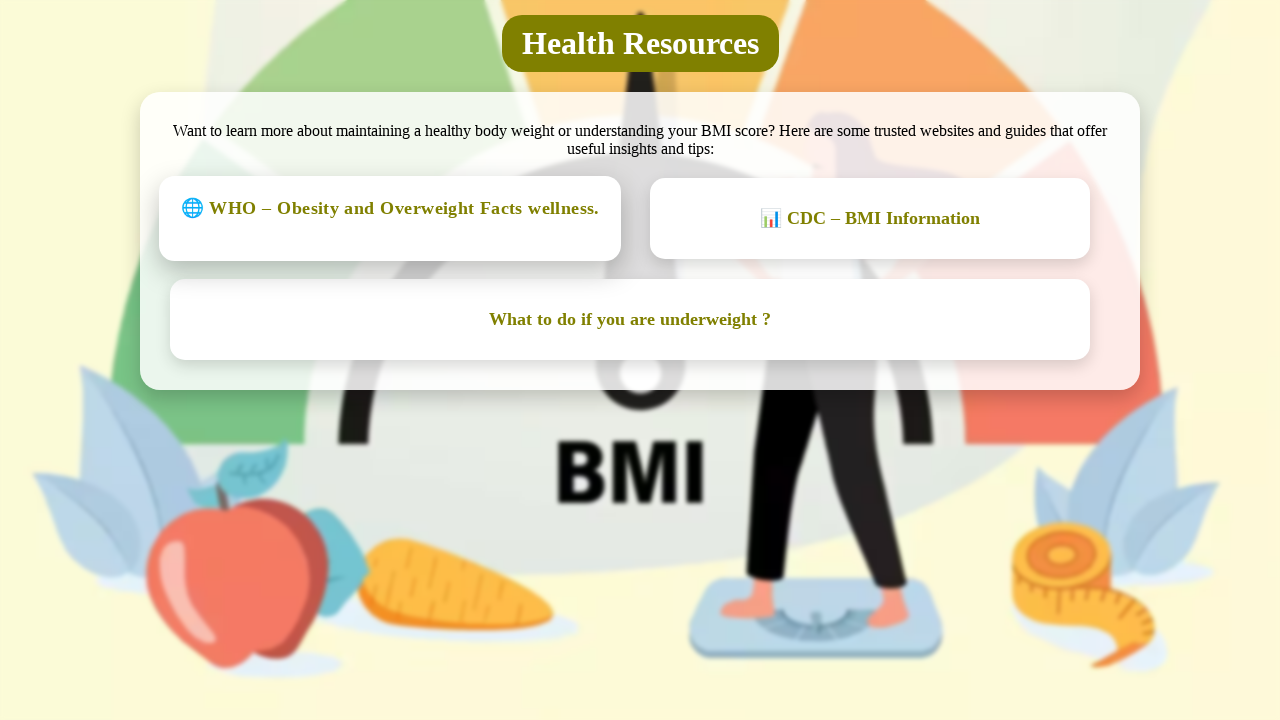